Tests error handling with large text inputs - very long property name, address, and notes fields.

Starting URL: https://gma3561.github.io/The-realty_hasia/form.html

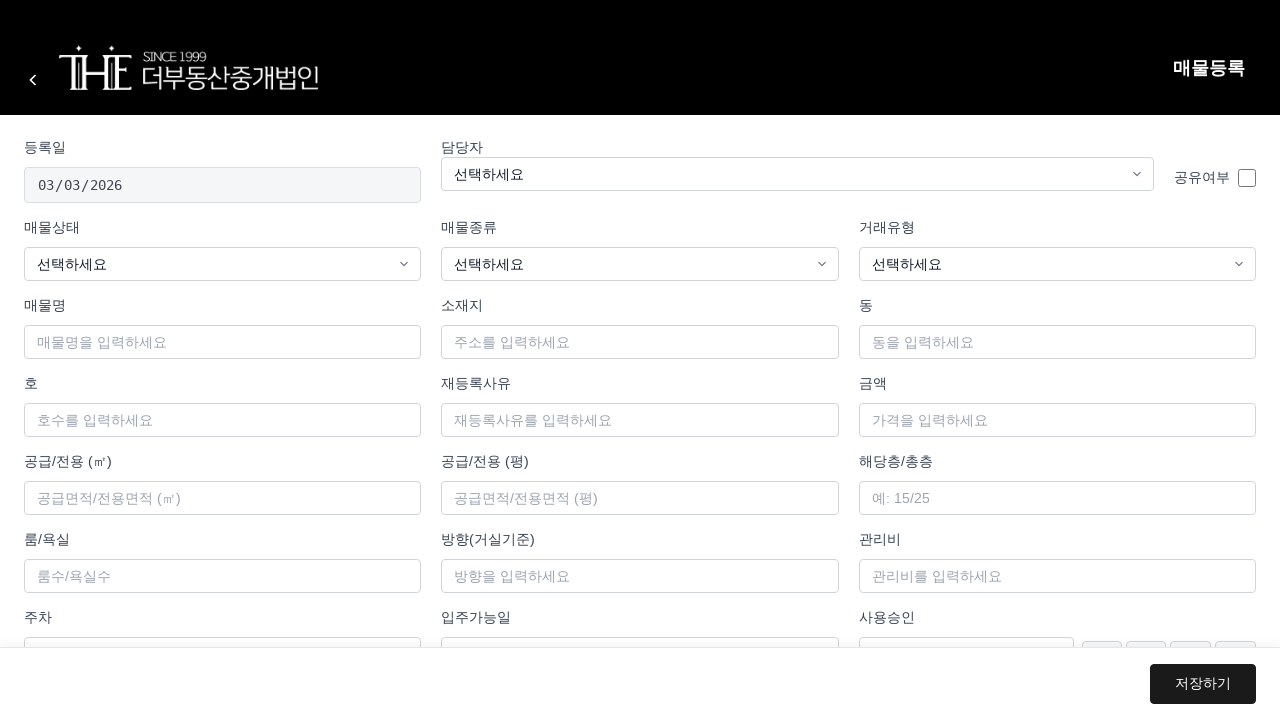

Form container loaded successfully
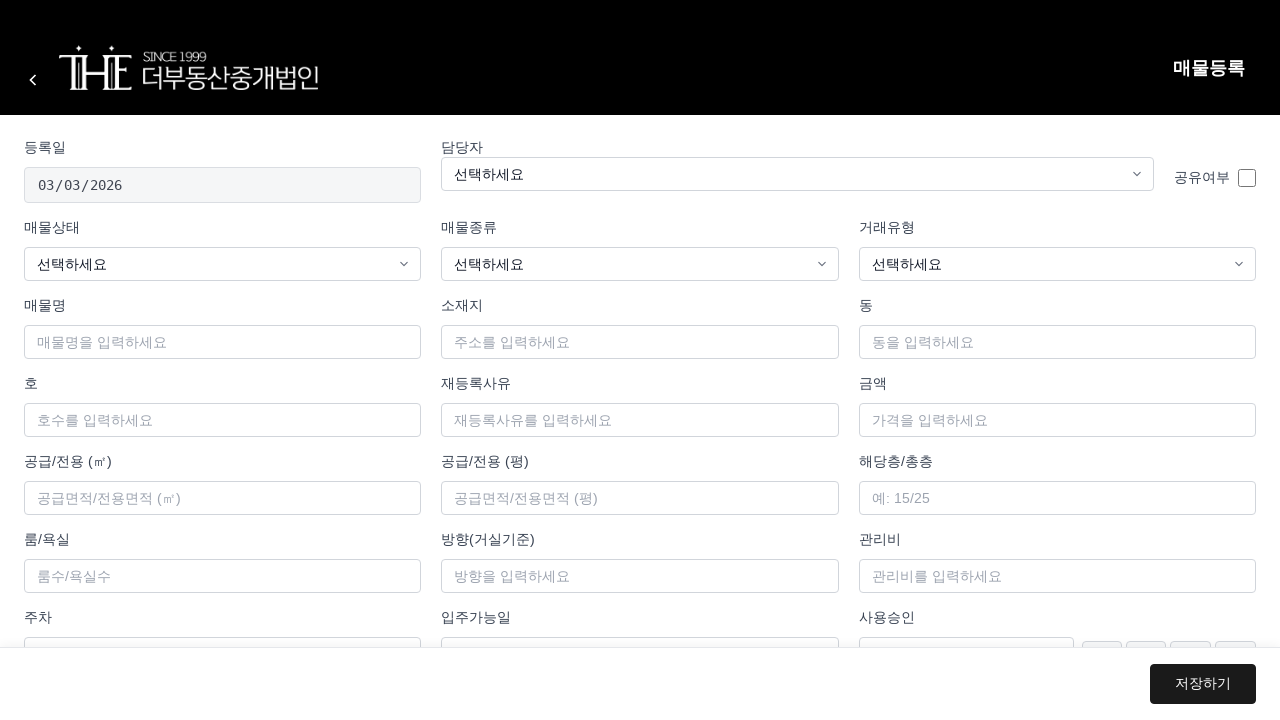

Filled property name field with 100 repeated 'A' characters on #propertyName
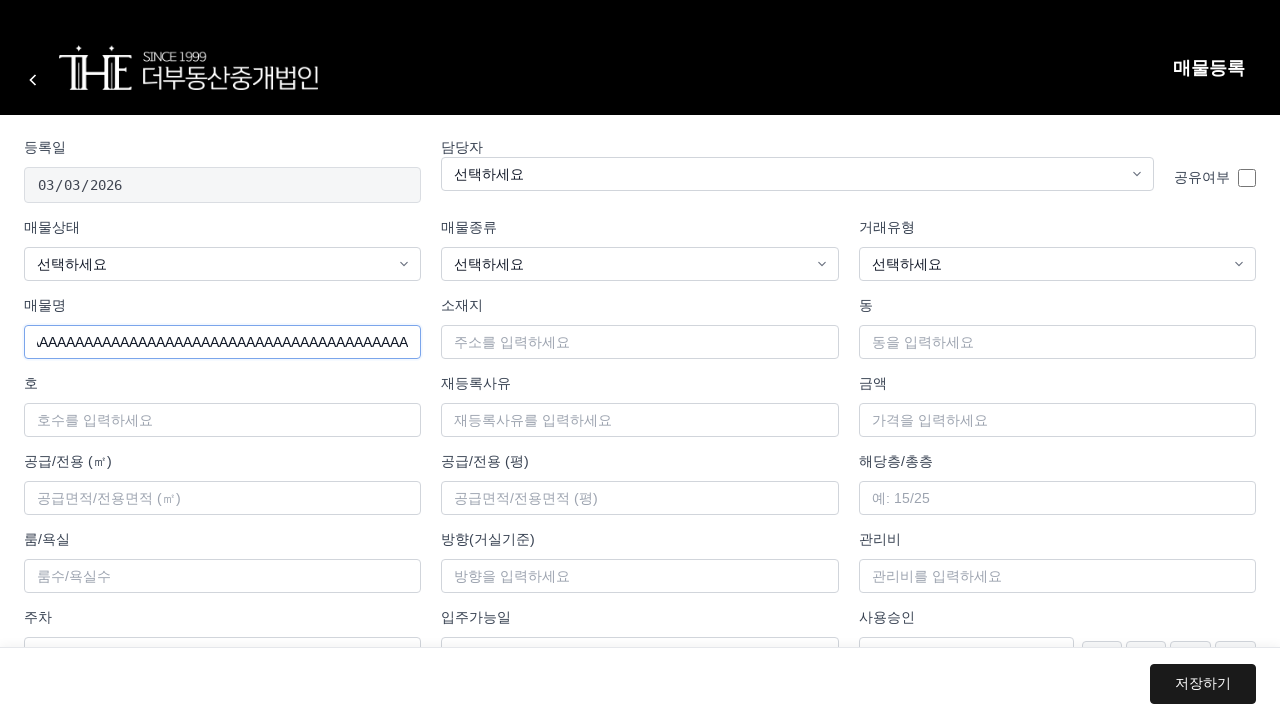

Selected manager: 김규민 on #manager
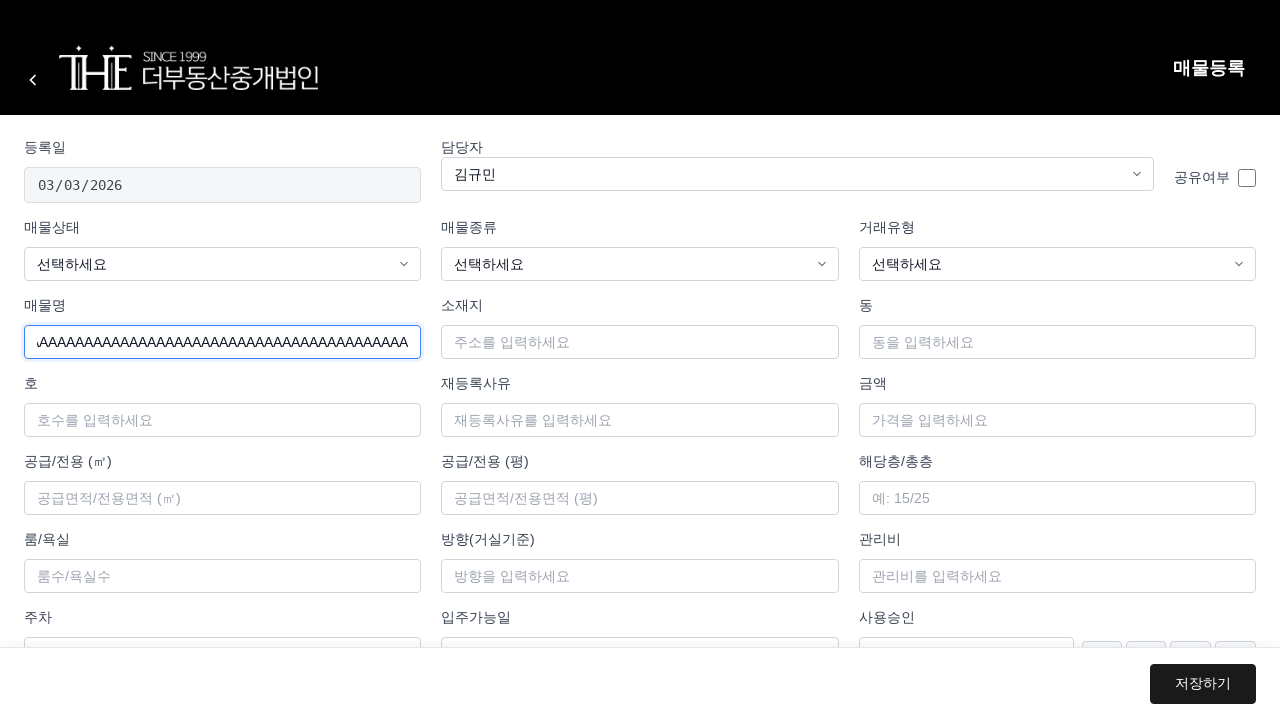

Selected status: 거래가능 on #status
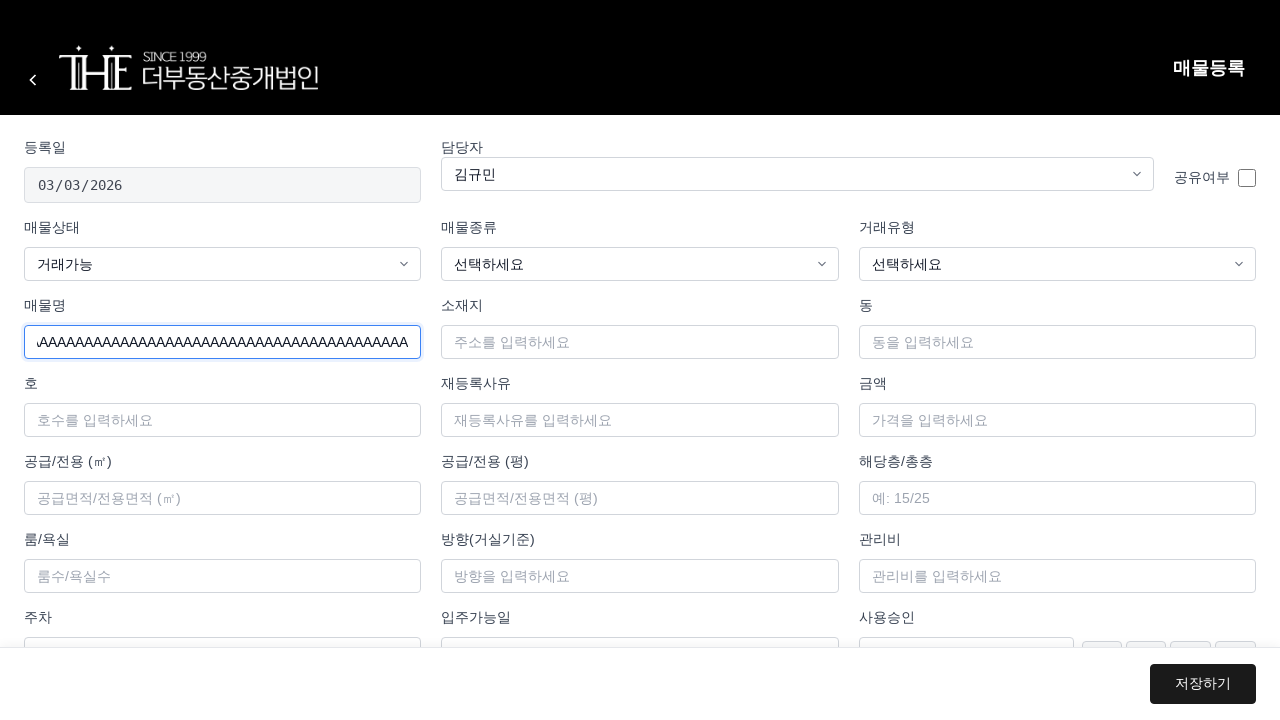

Selected property type: 아파트 on #propertyType
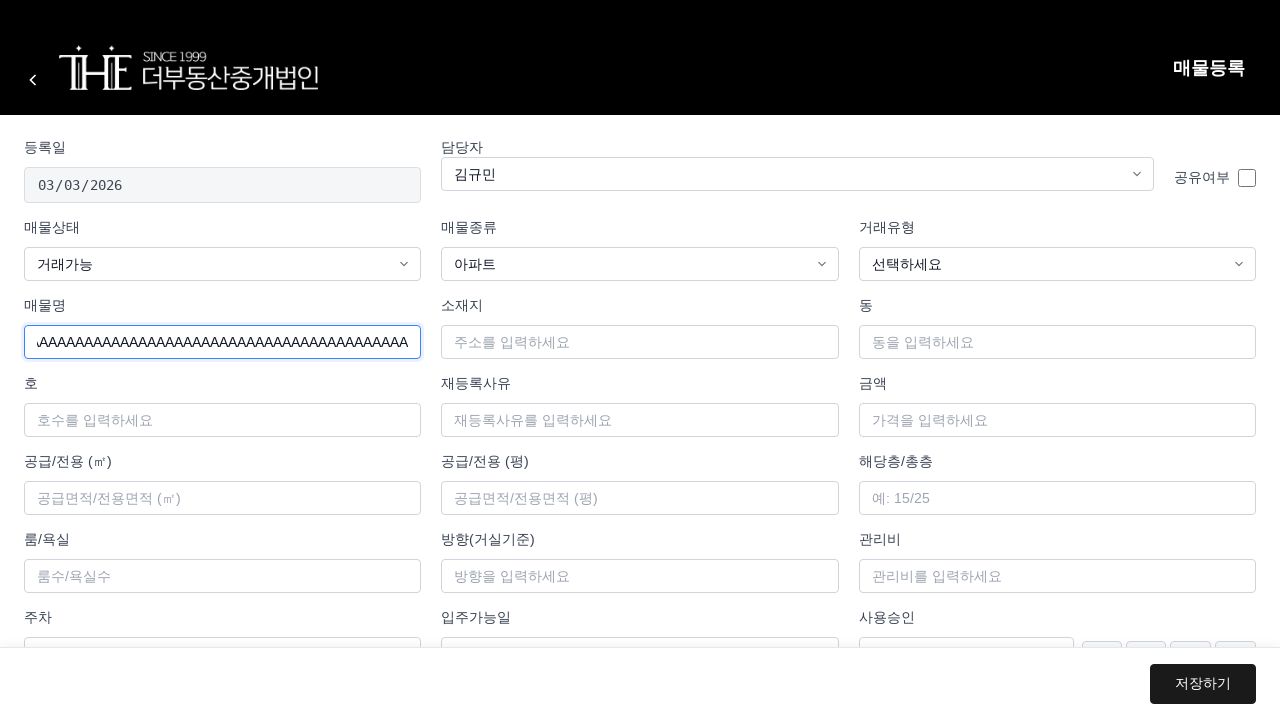

Selected trade type: 매매 on #tradeType
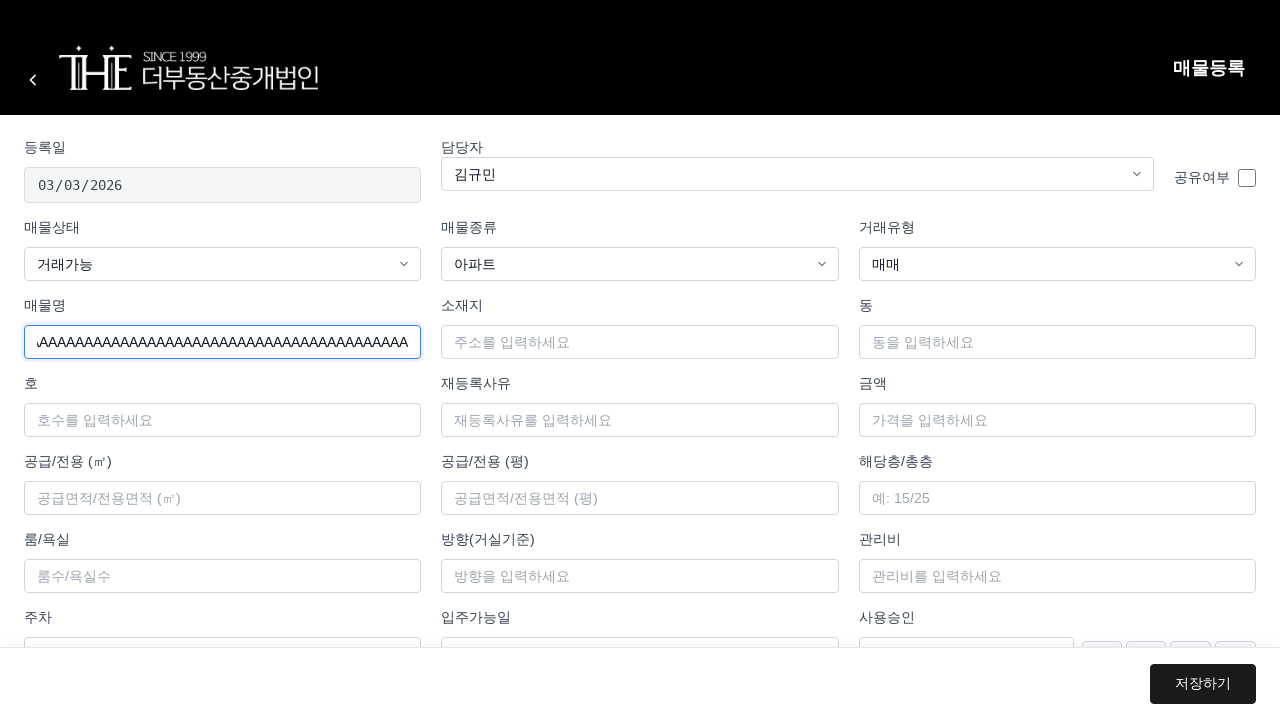

Filled address field with 200 repeated 'B' characters on #address
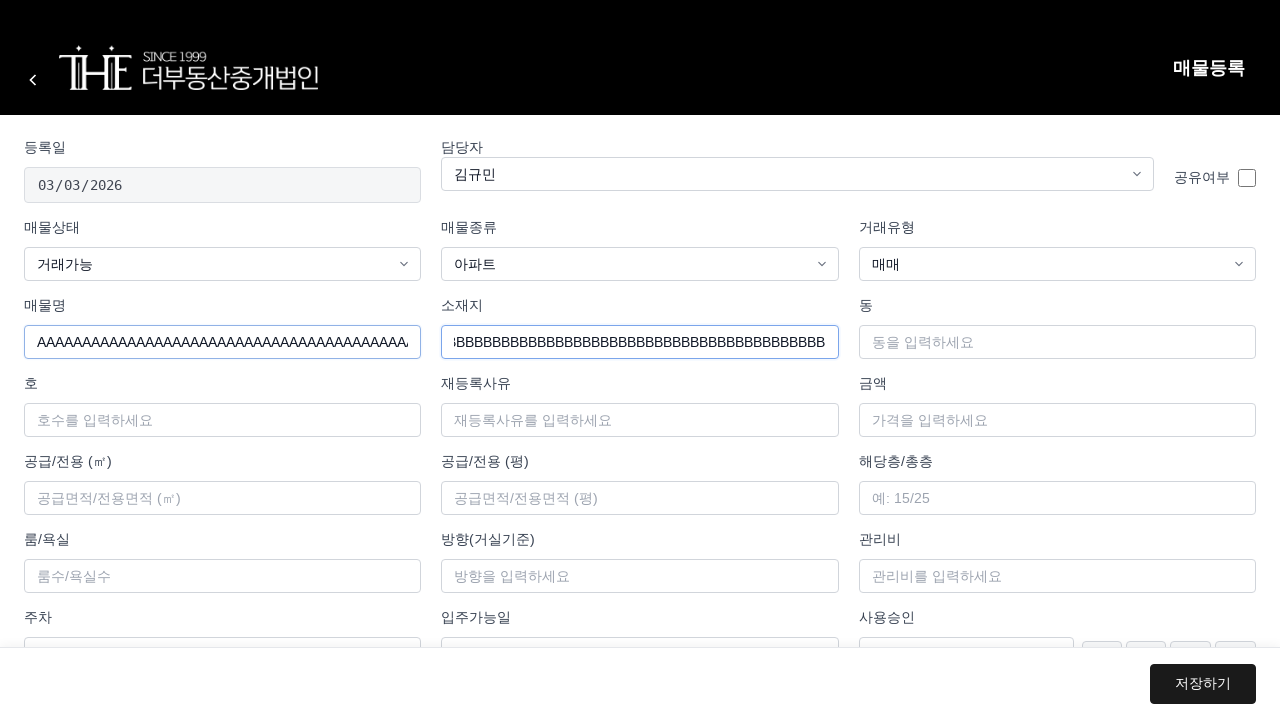

Filled price field with '10,000' on #price
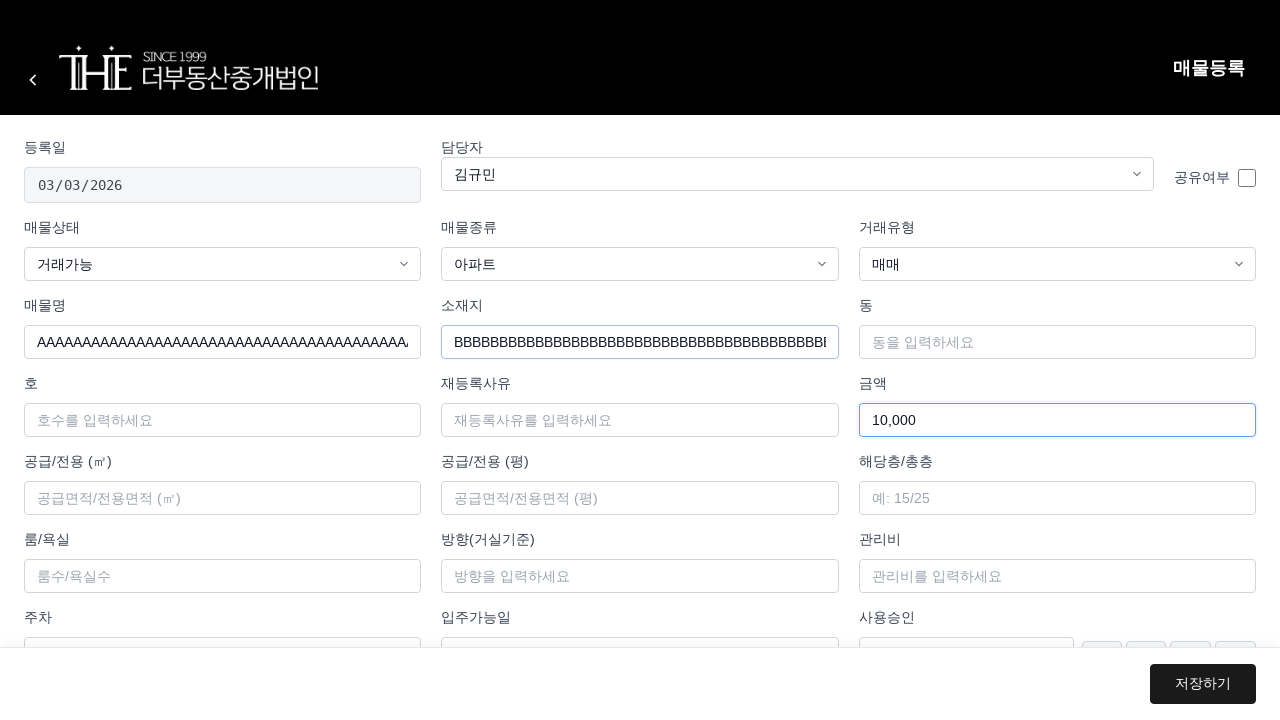

Filled special notes field with 1000 repeated 'C' characters on #specialNotes
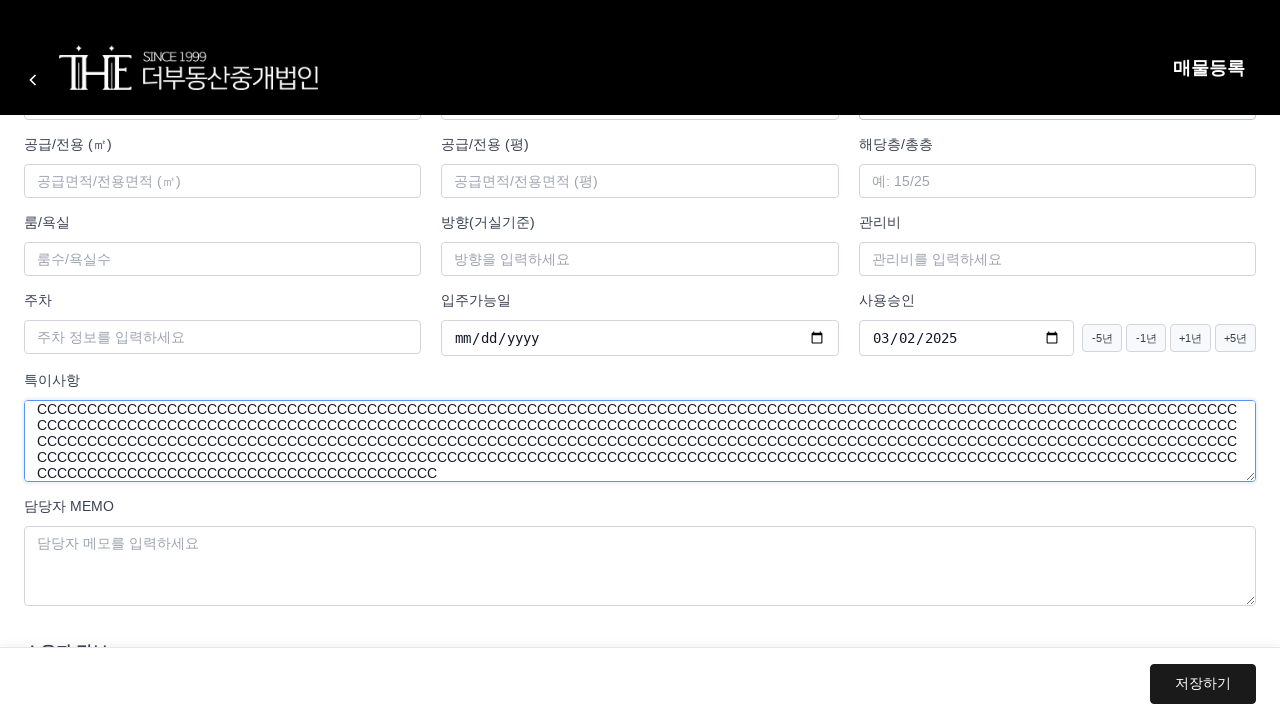

Dialog handler configured to auto-accept dialogs
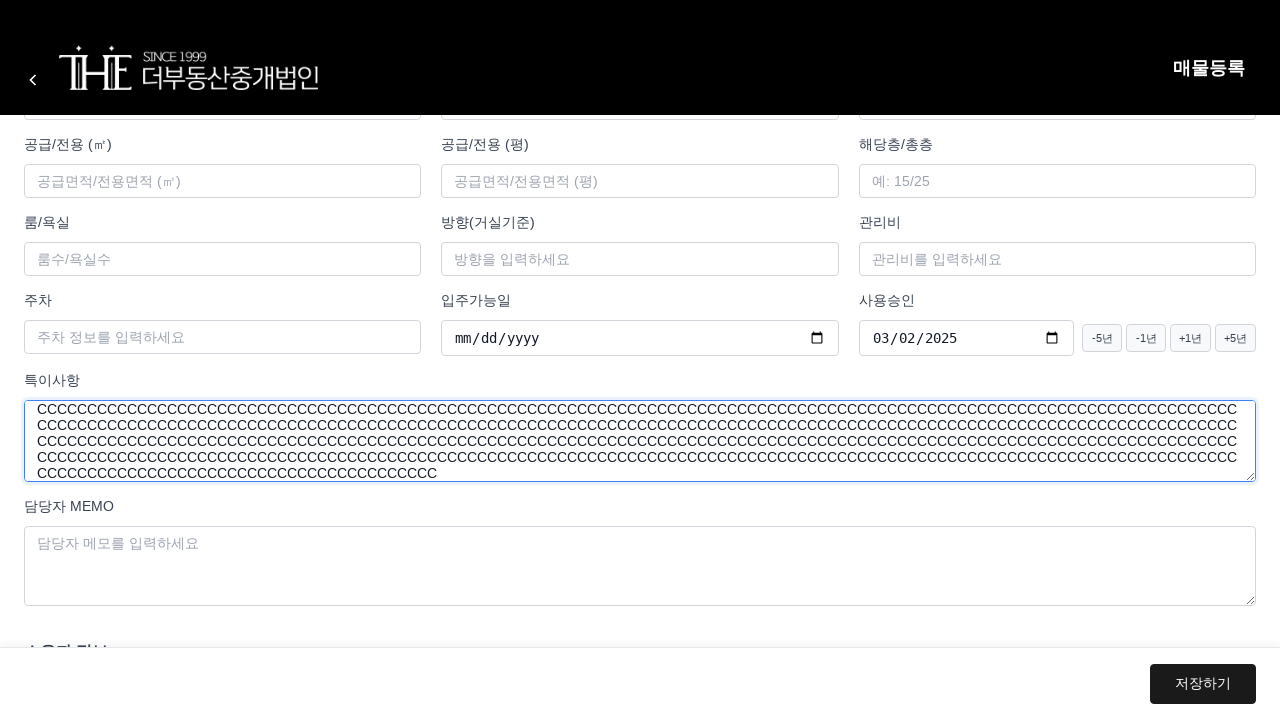

Clicked save button to submit large text form at (1203, 684) on .btn-save
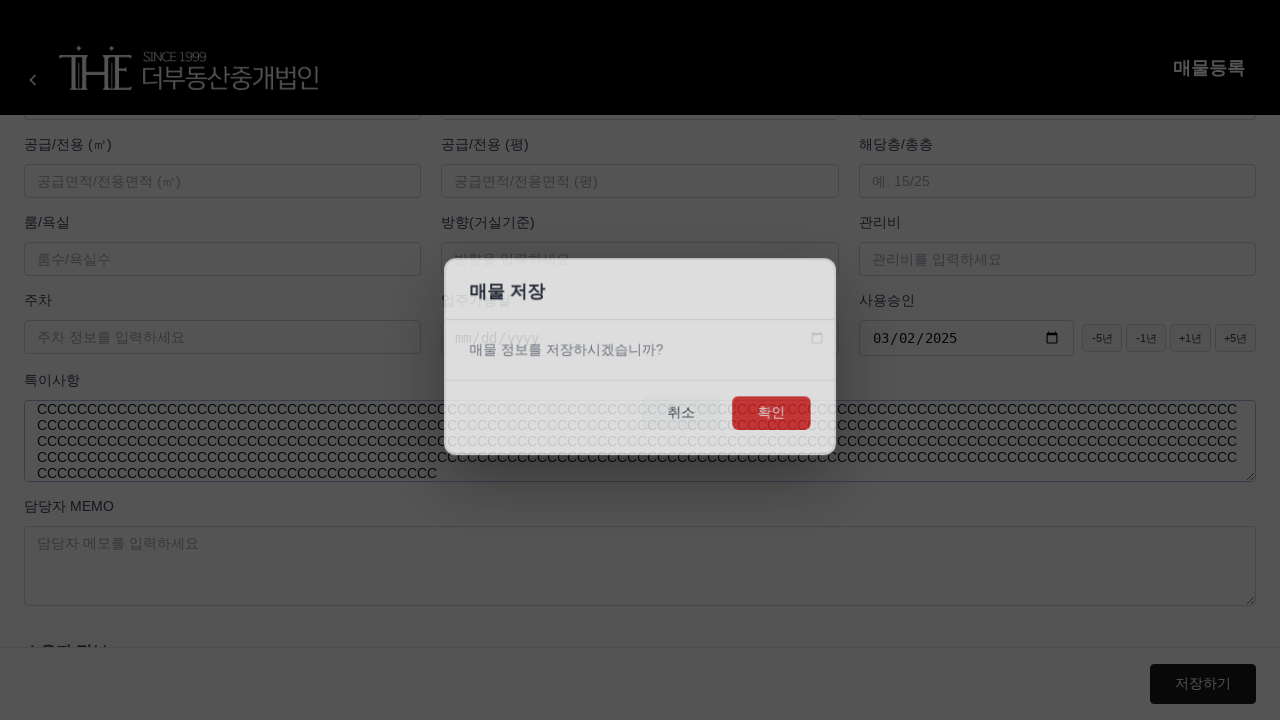

Waited 3 seconds for form processing
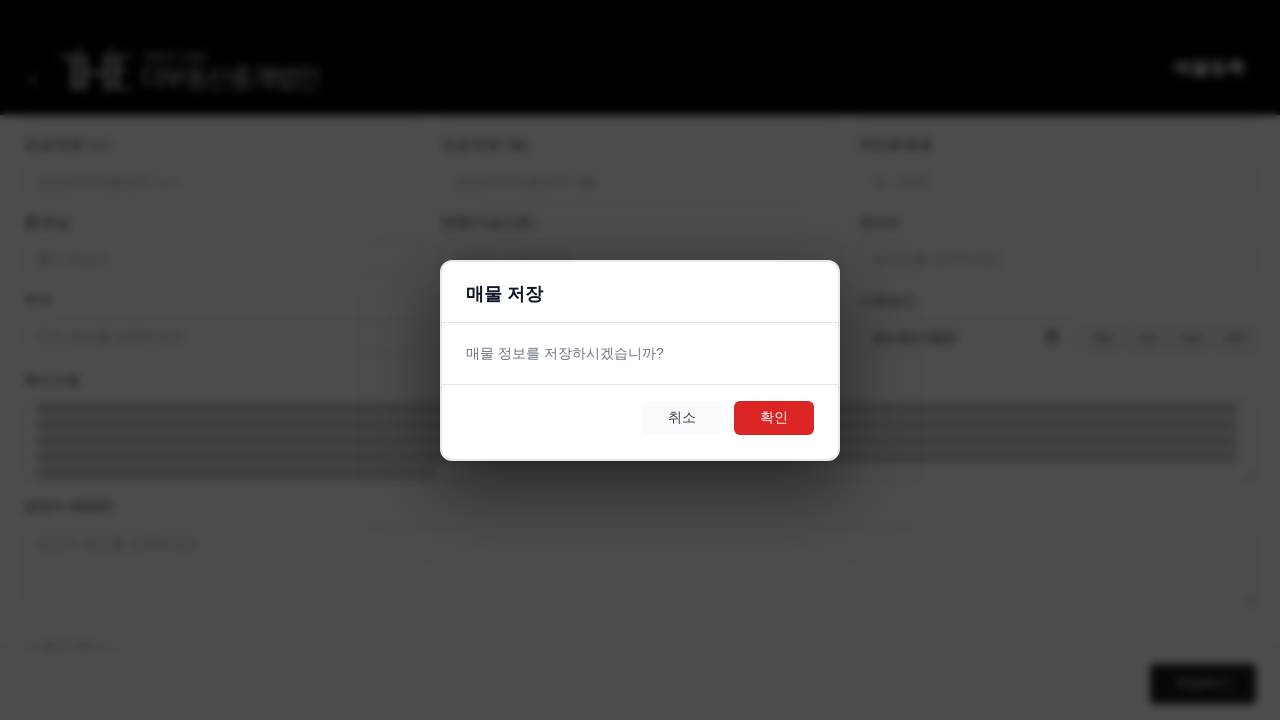

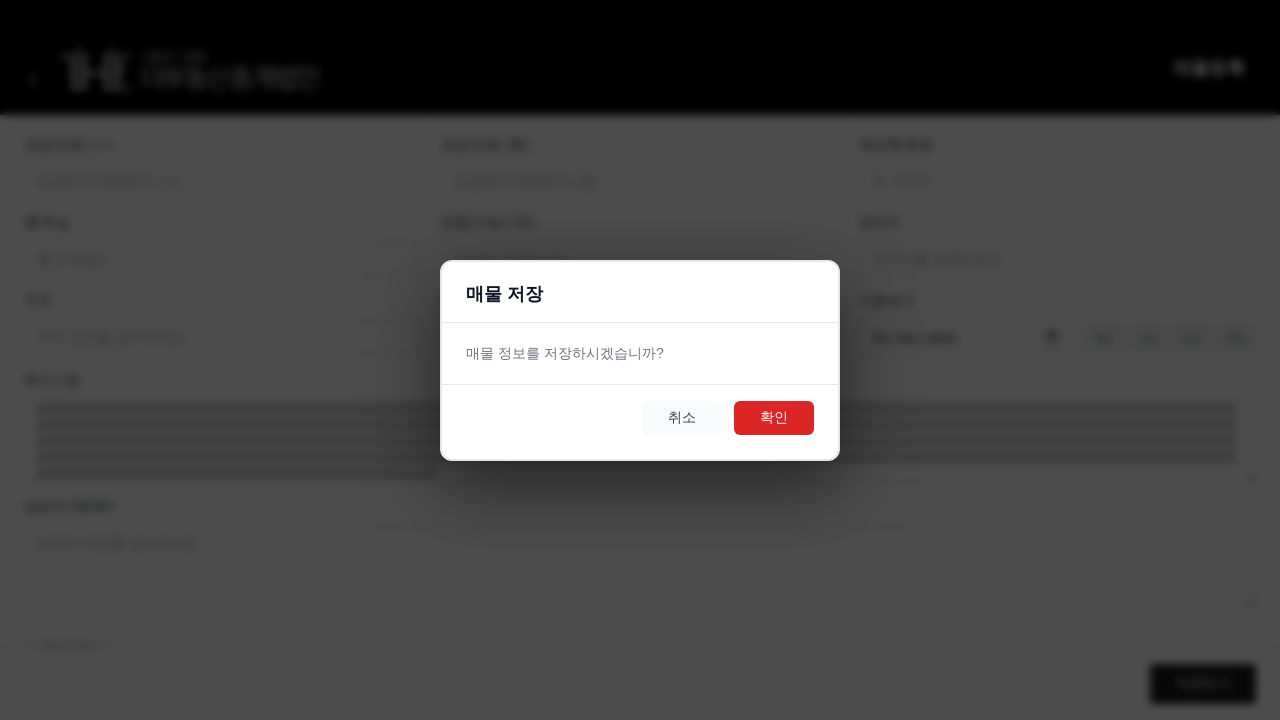